Tests mouse hover interaction by hovering over an element to reveal a dropdown menu, then clicking on the "Top" link option

Starting URL: https://rahulshettyacademy.com/AutomationPractice/

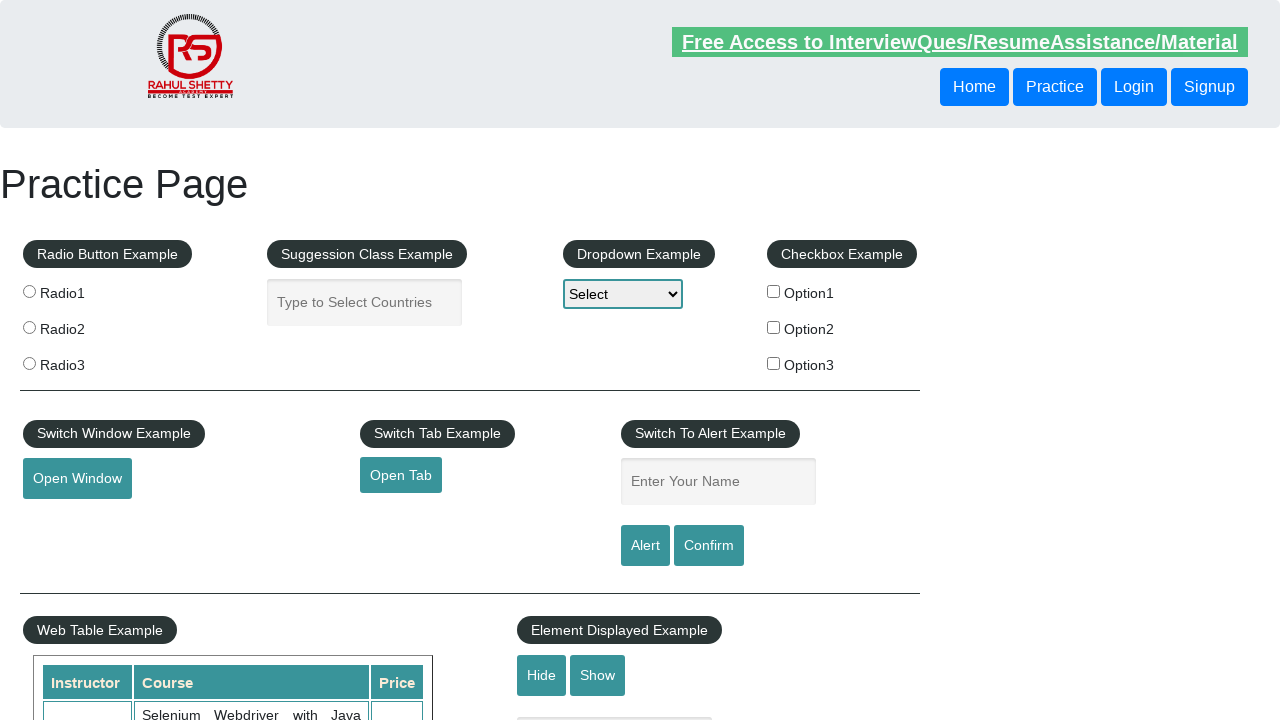

Hovered over mousehover element to reveal dropdown menu at (83, 361) on #mousehover
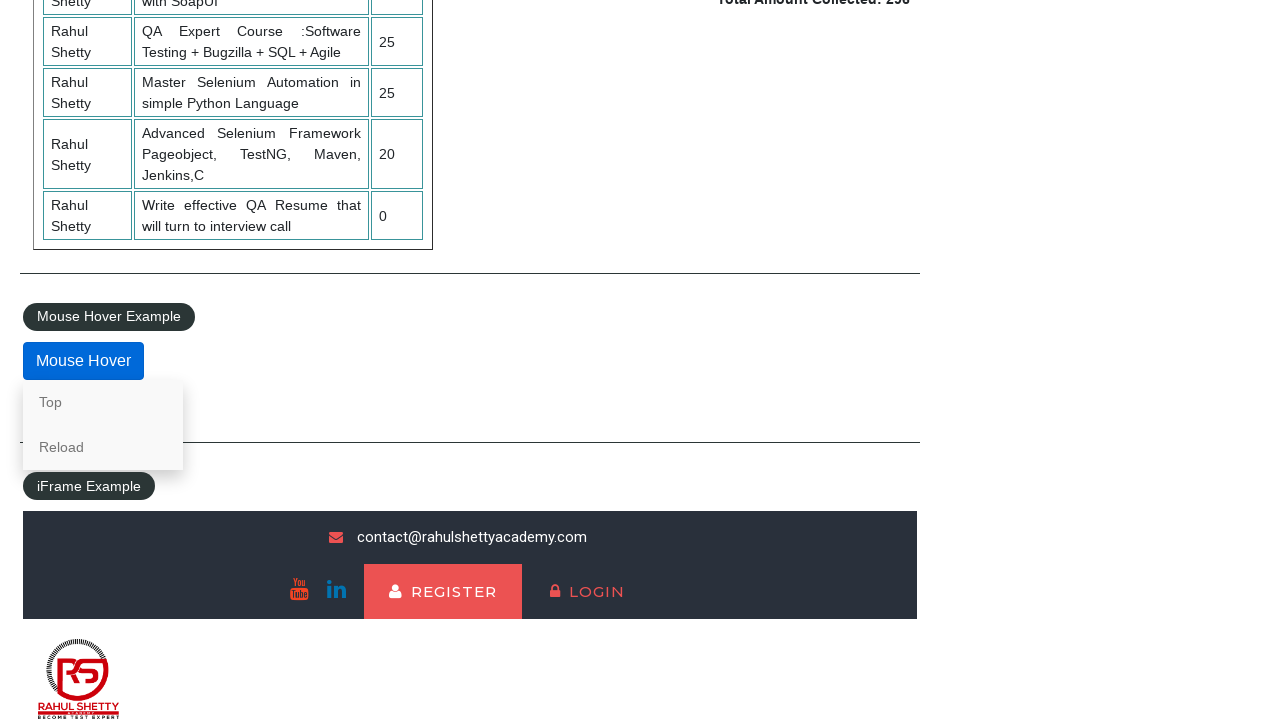

Dropdown menu with 'Reload' option became visible
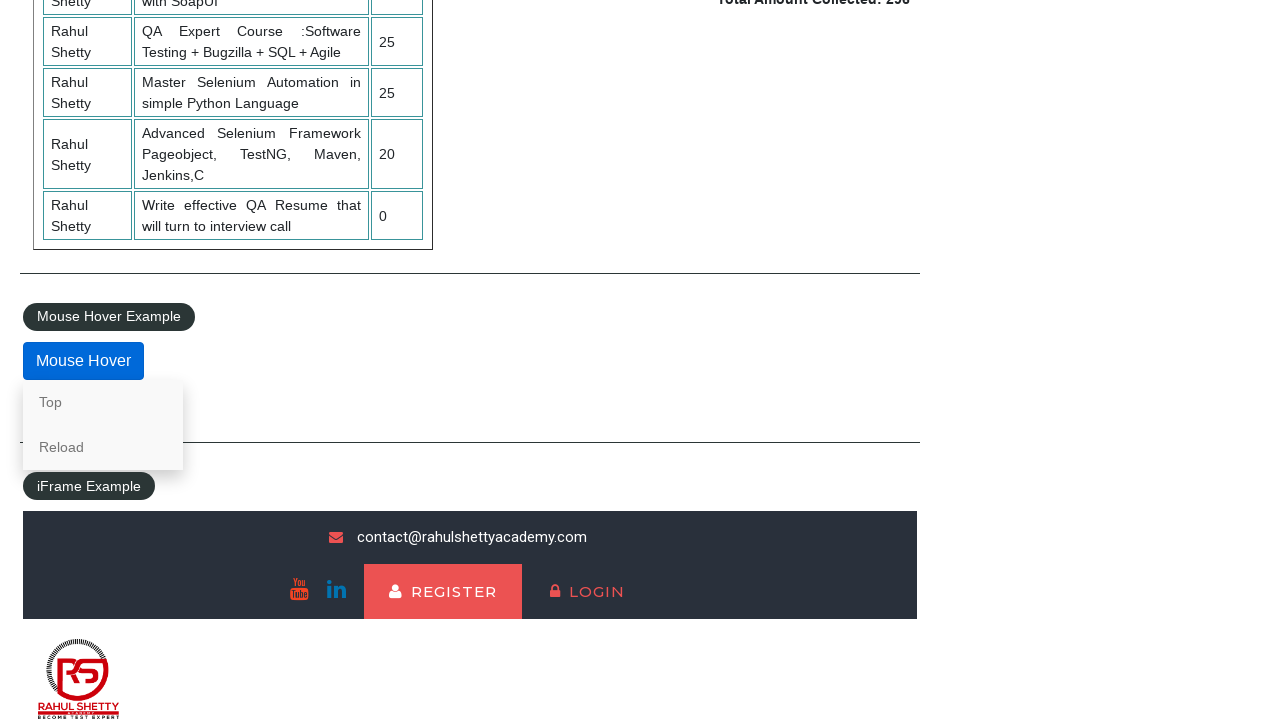

Clicked on the 'Top' link in the dropdown menu at (103, 402) on text=Top
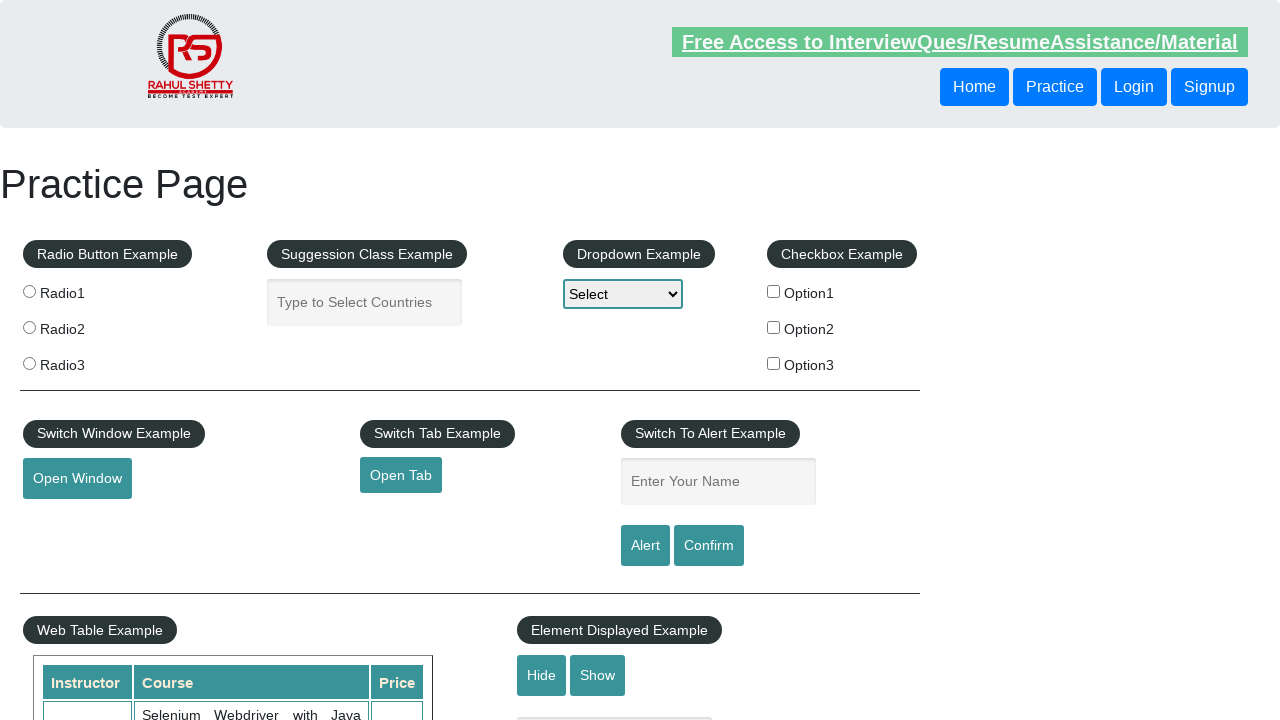

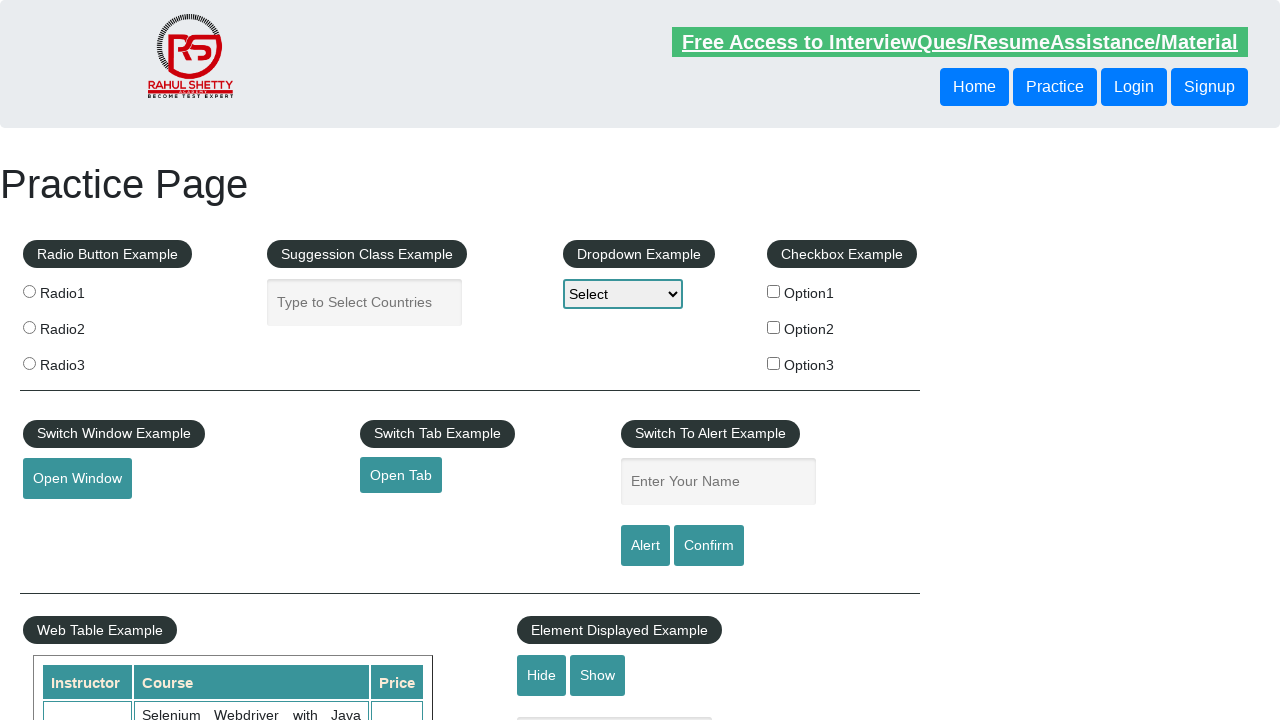